Tests form interaction using XPath selector to find and fill a text input

Starting URL: https://bonigarcia.dev/selenium-webdriver-java/web-form.html

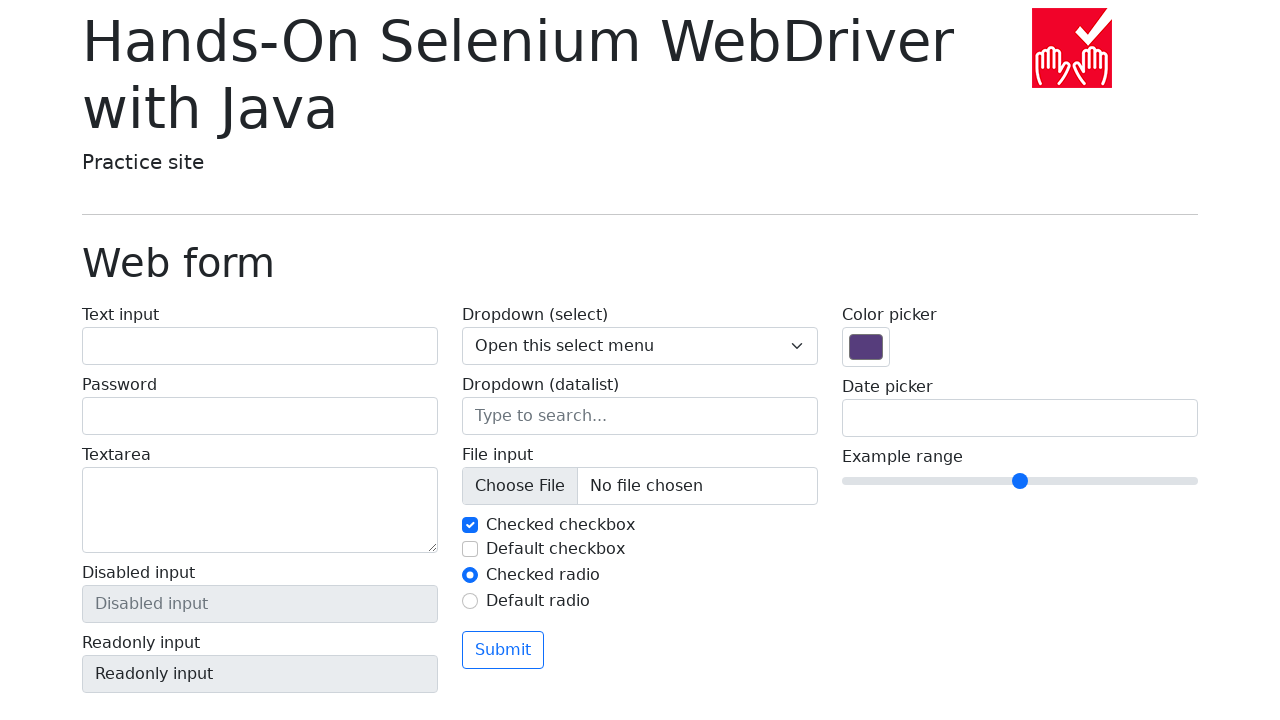

Navigated to web form page
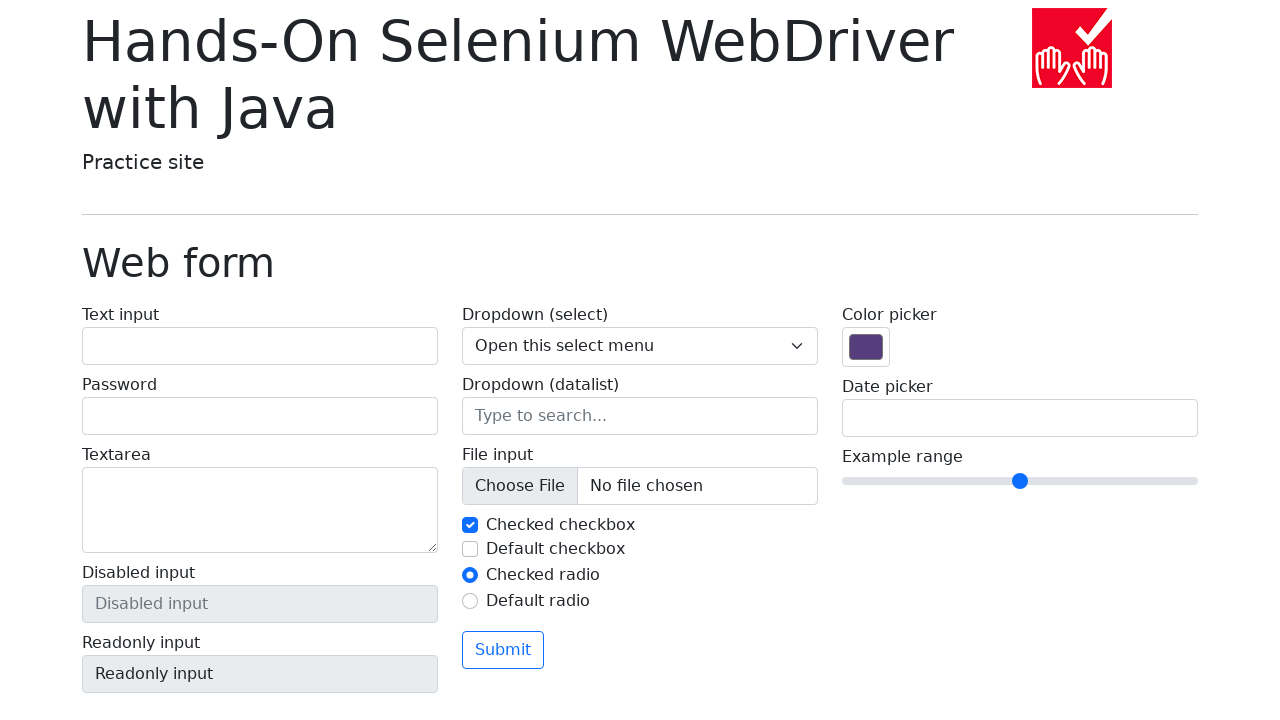

Filled text input with XPath selector '//*[@id='my-text-id']' with text 'Hello World' on //*[@id='my-text-id']
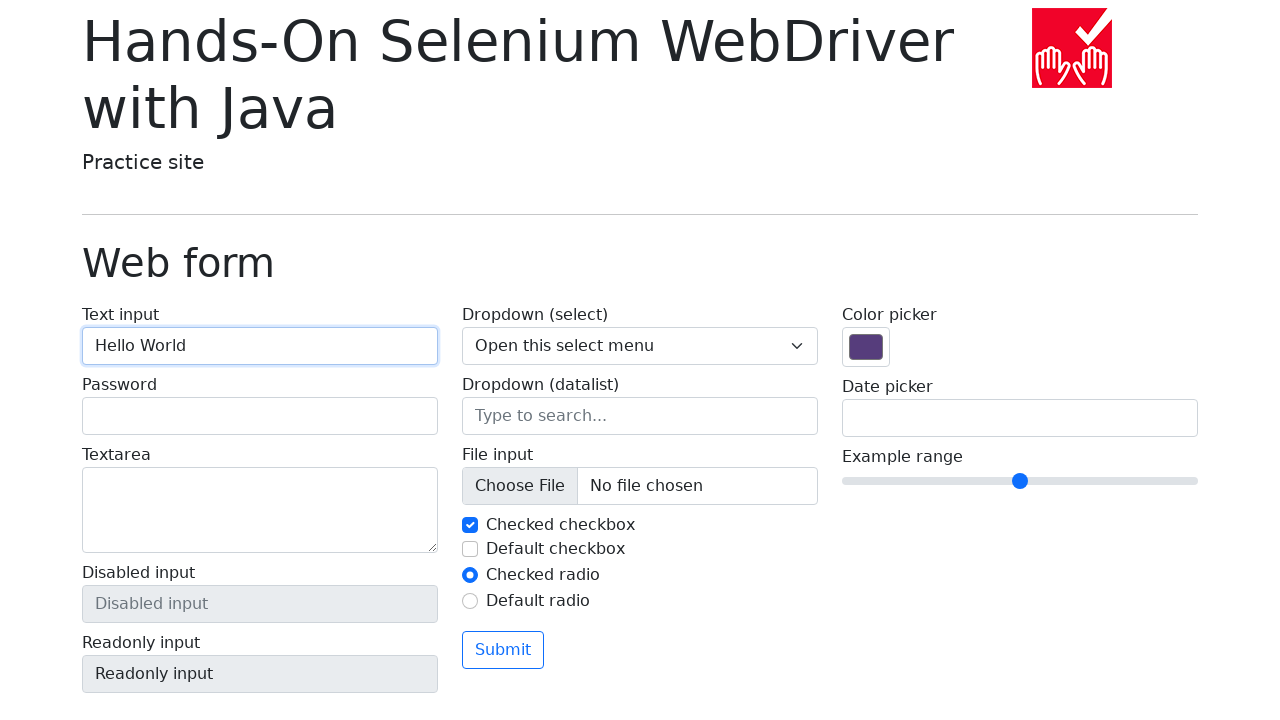

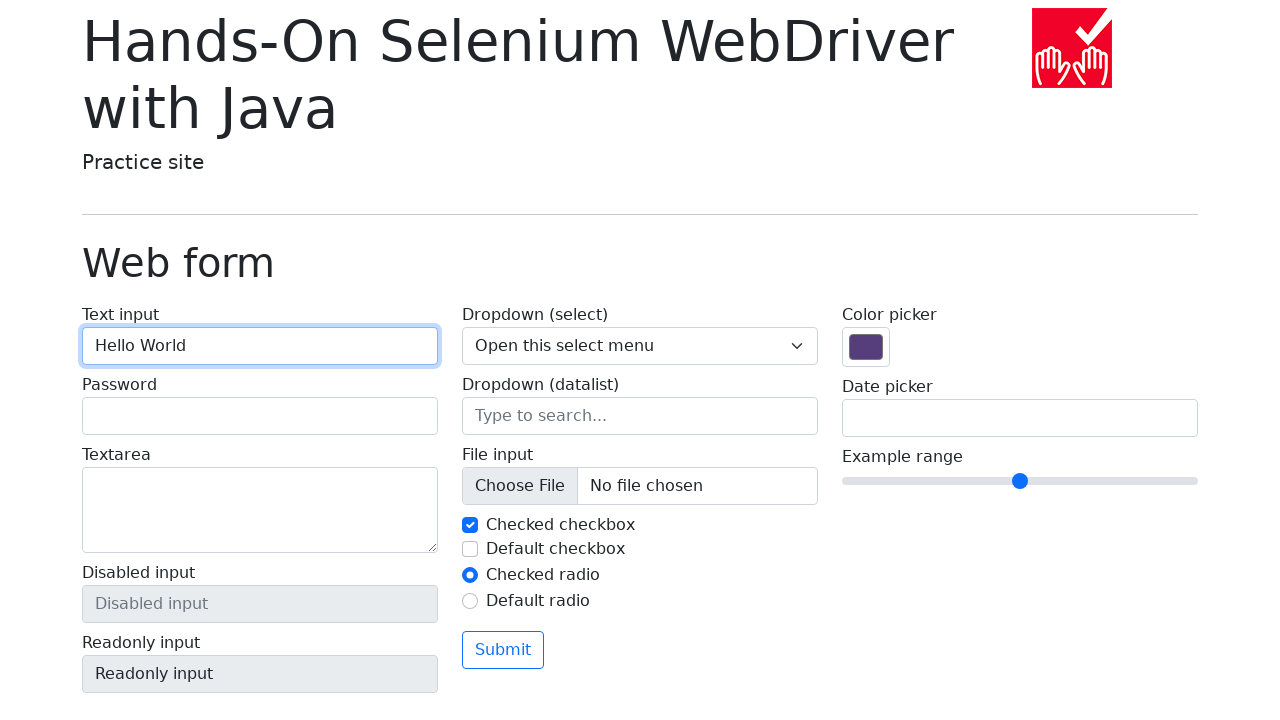